Navigates to LearnVern website and maximizes the browser window

Starting URL: https://www.learnvern.com/

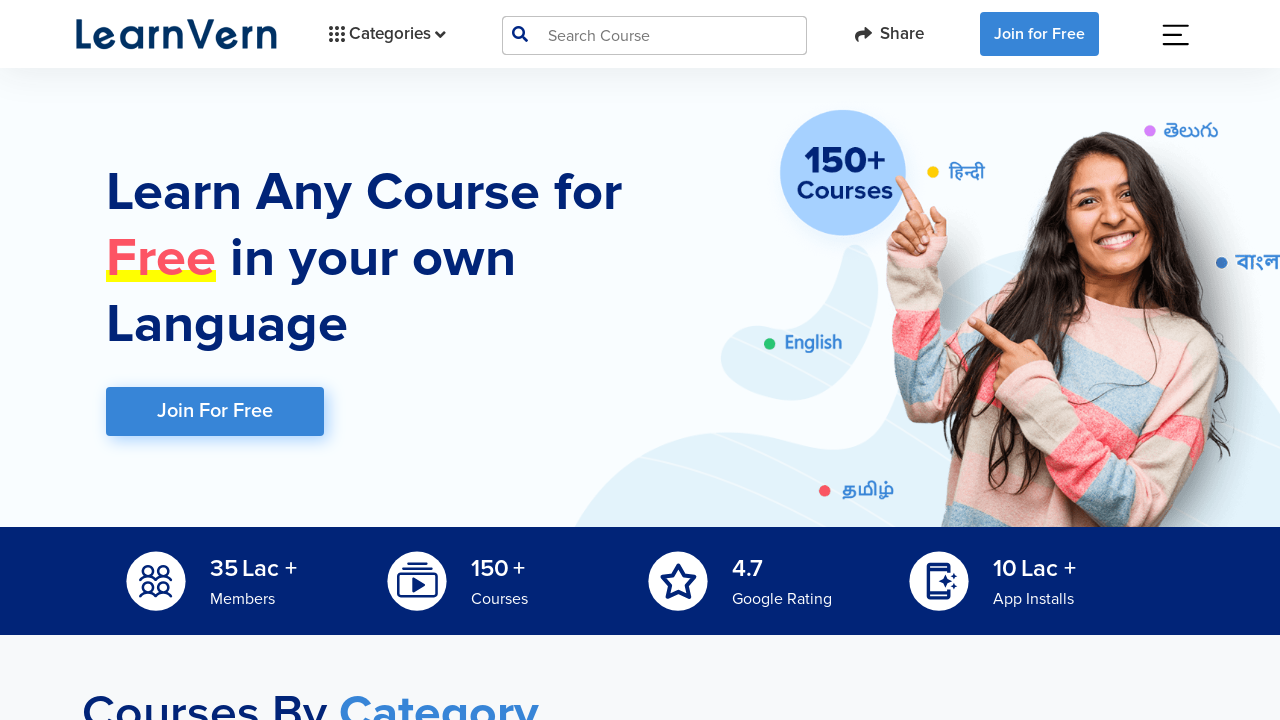

Set viewport size to 1920x1080
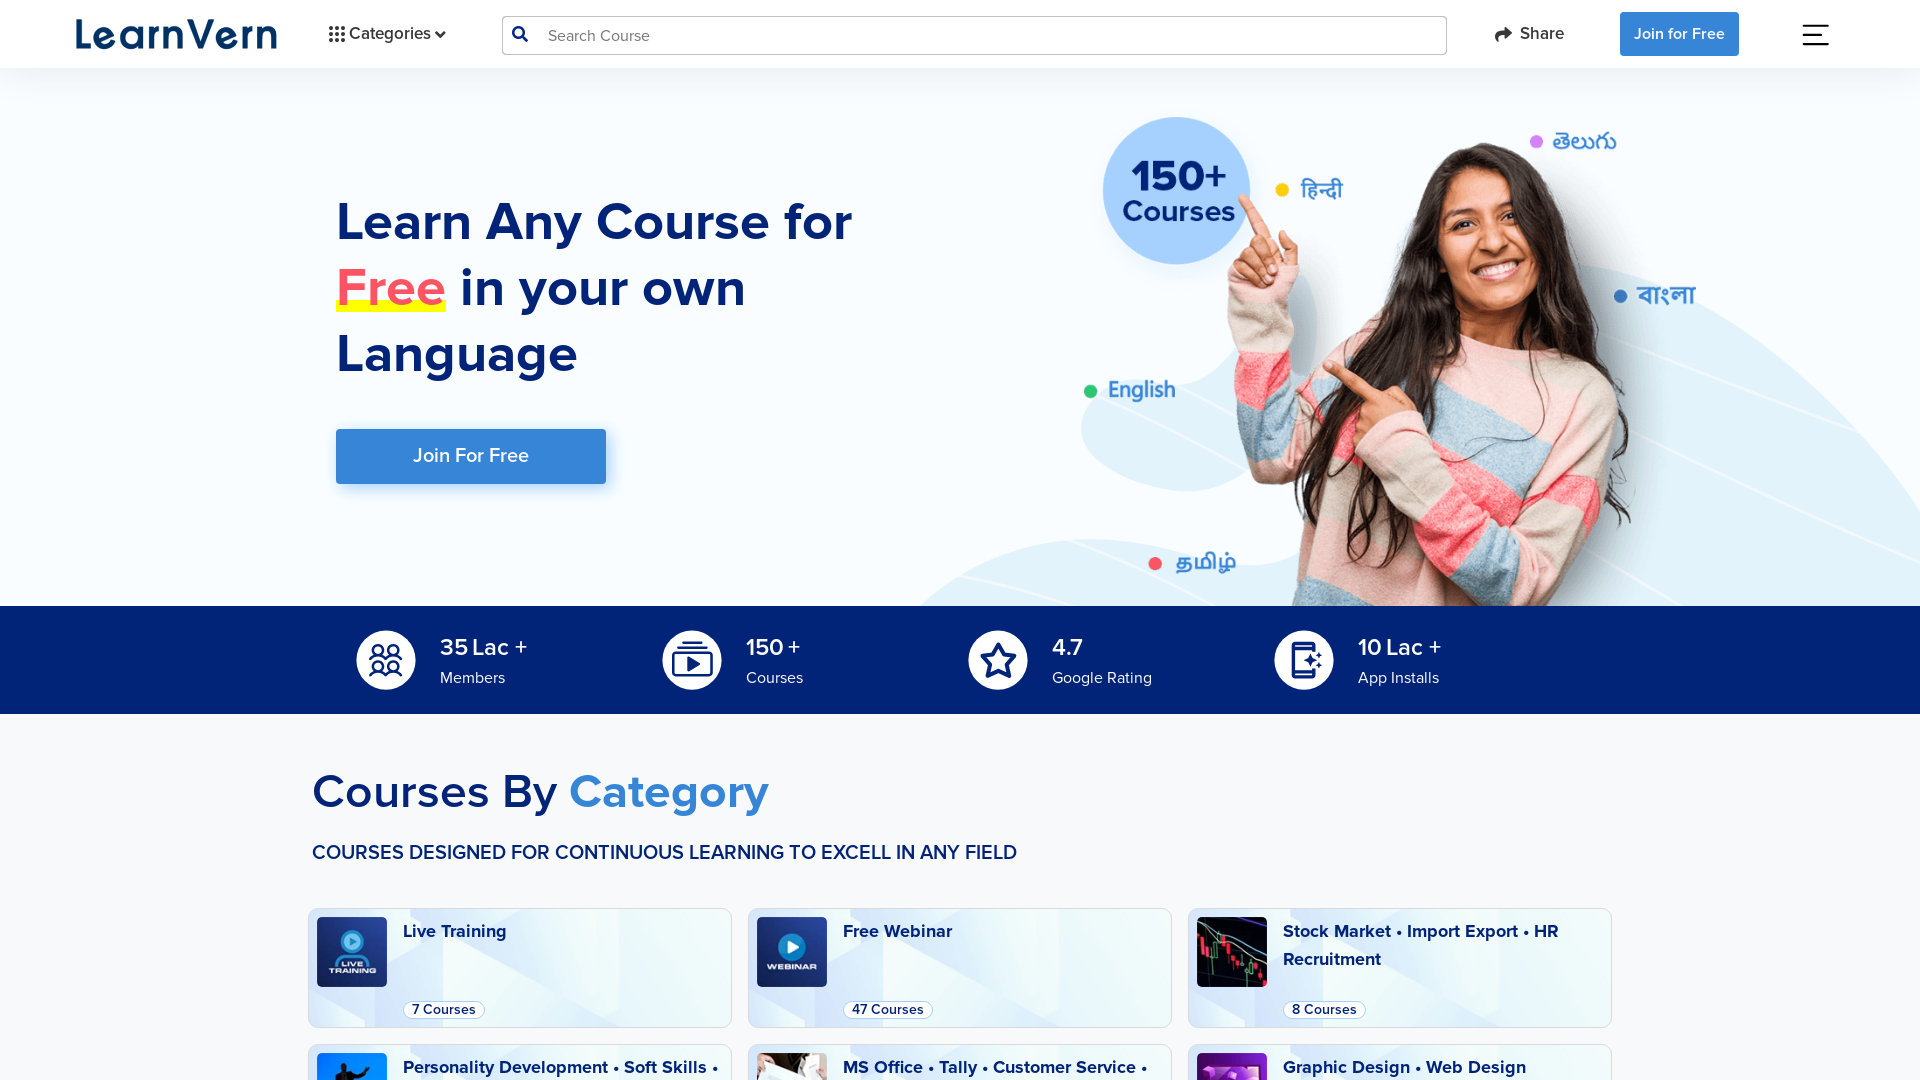

LearnVern website page loaded (domcontentloaded state)
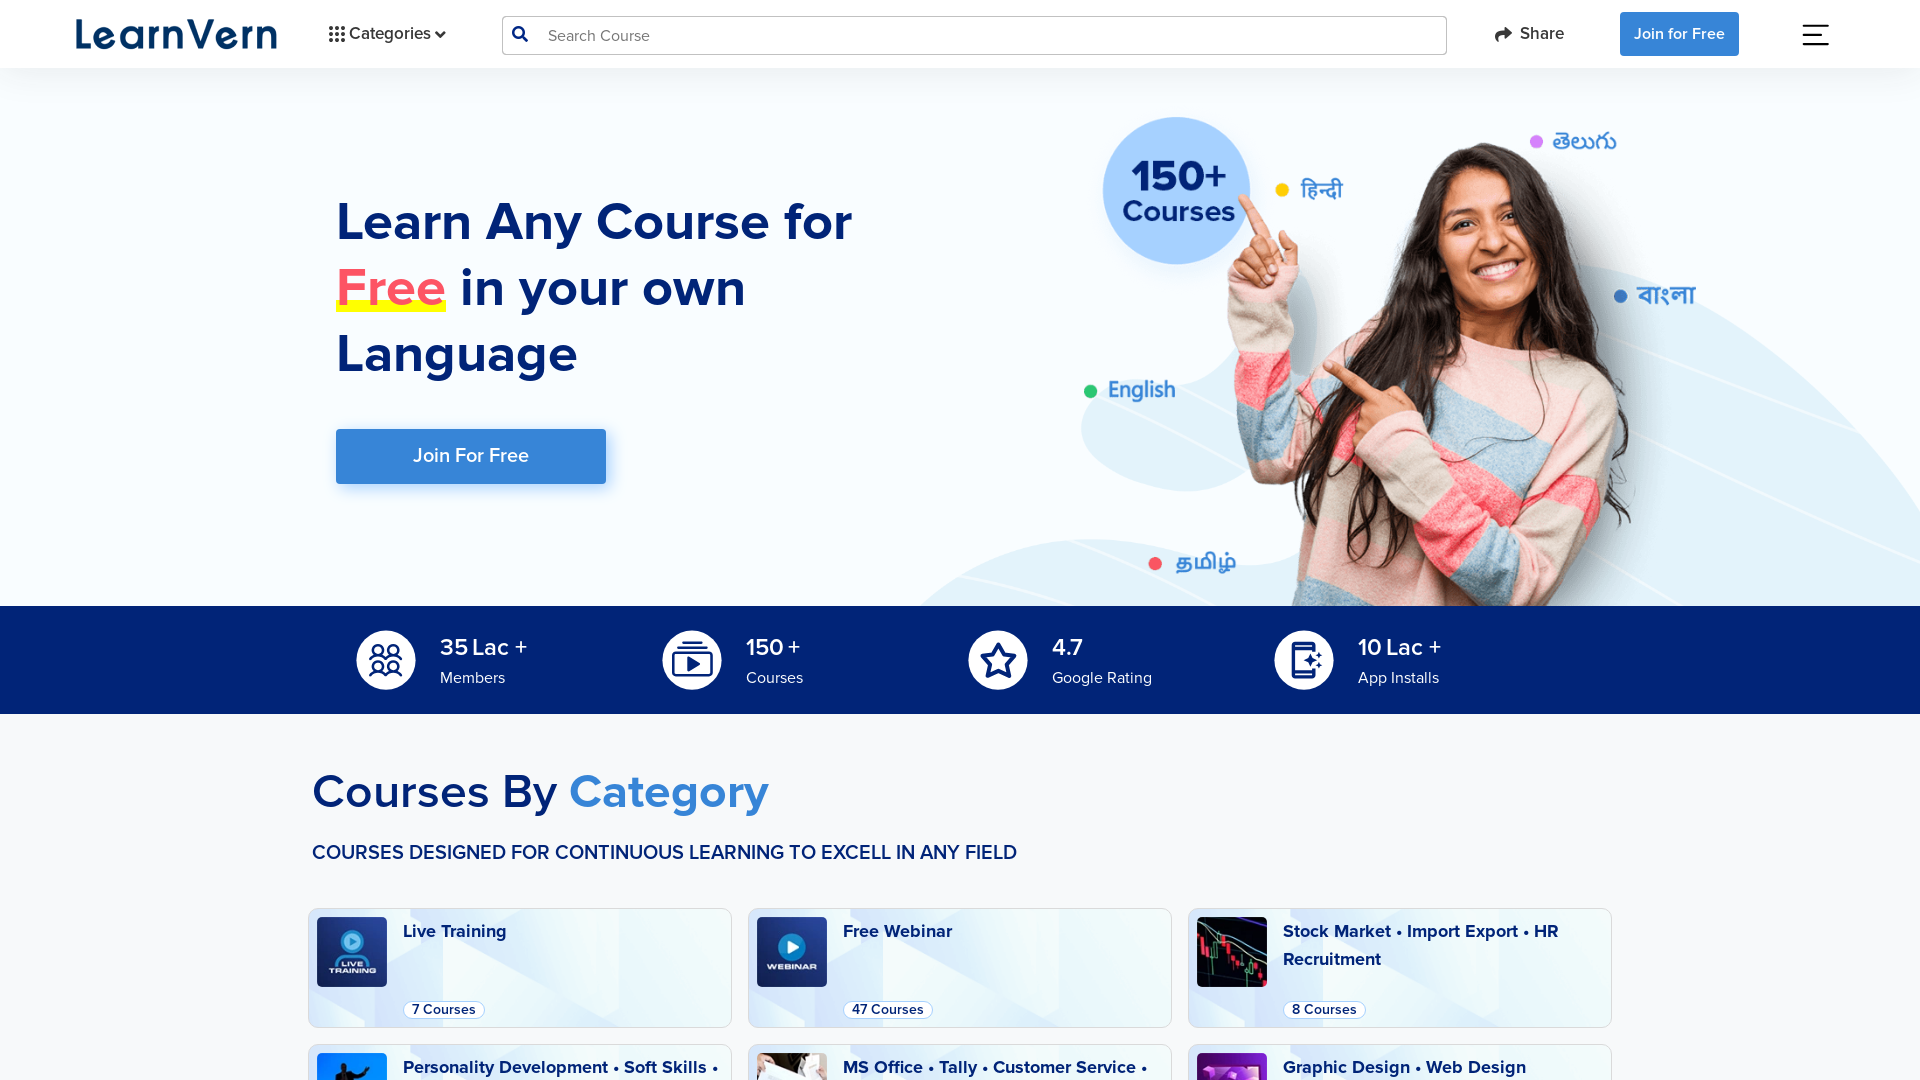

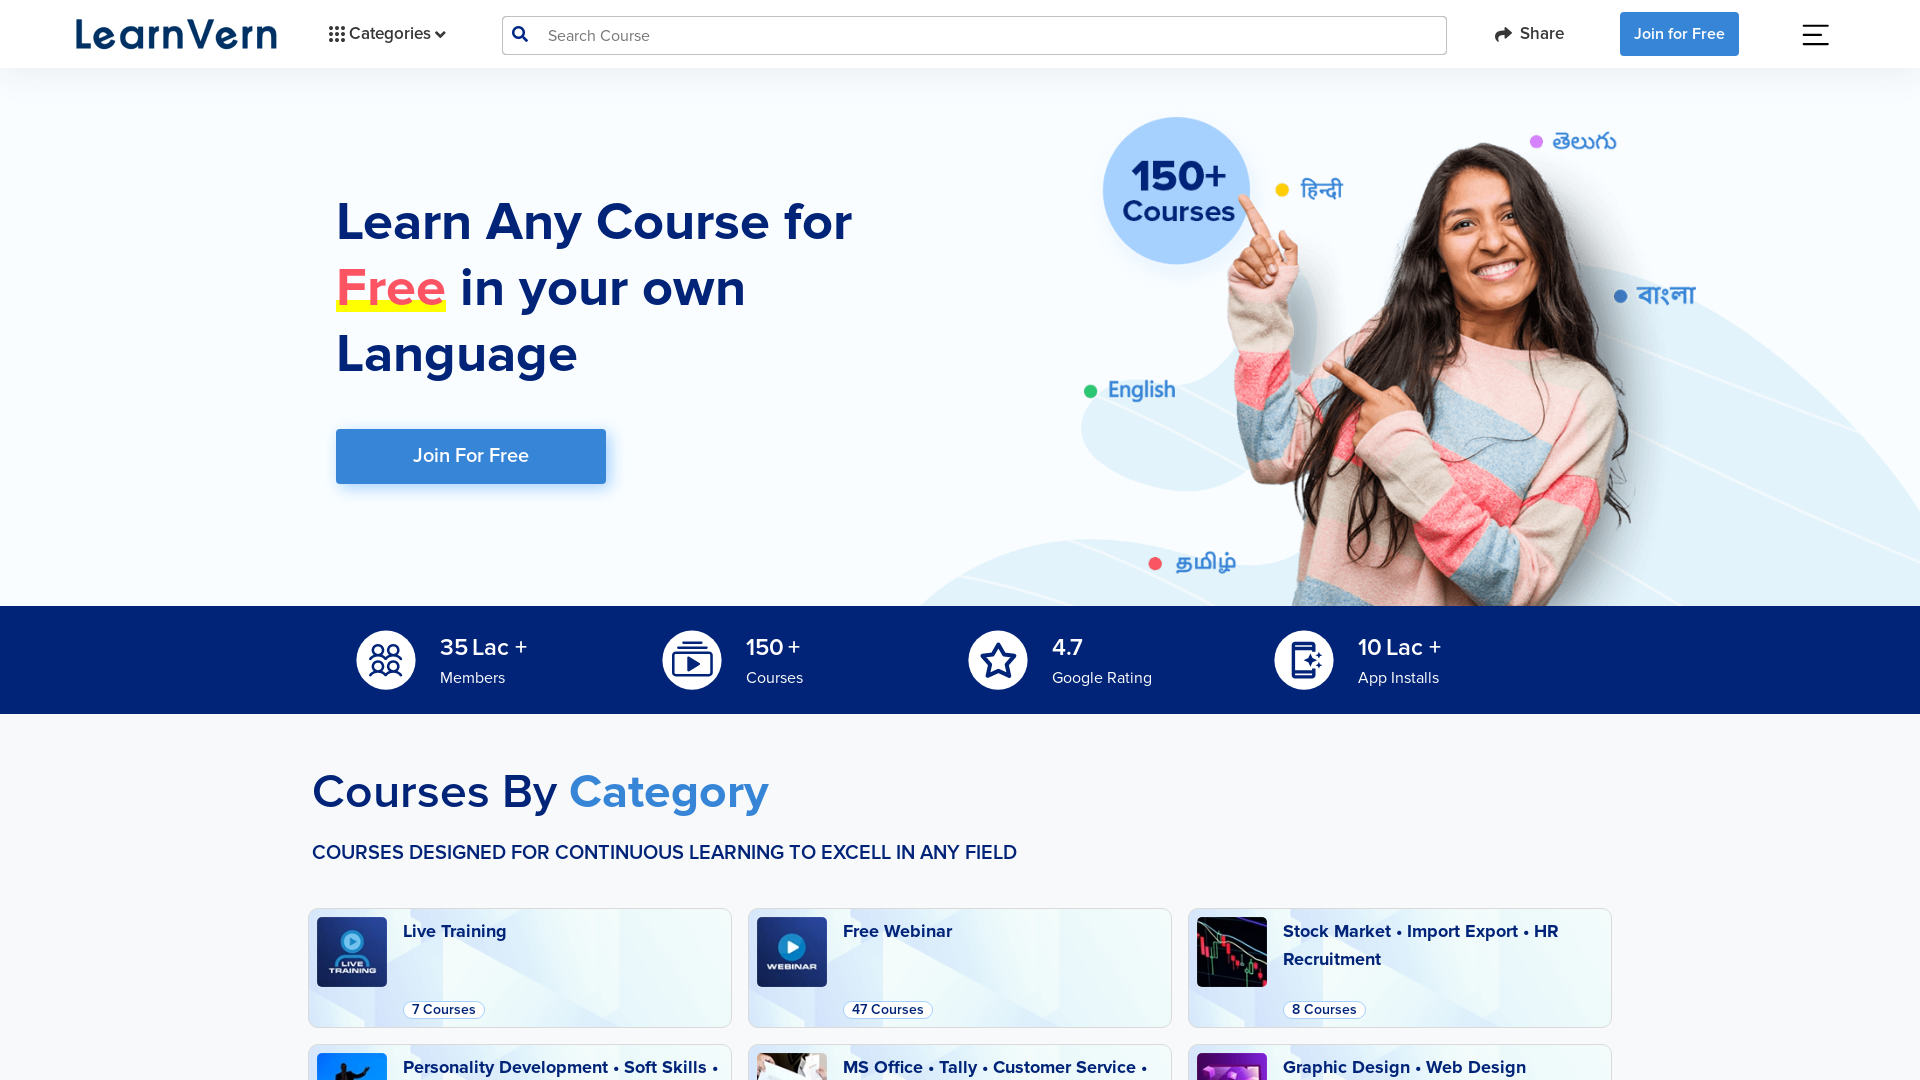